Tests highlighting an element on a page by finding an element by ID and applying a temporary red dashed border style to visually identify it, then reverting the style after a duration.

Starting URL: http://the-internet.herokuapp.com/large

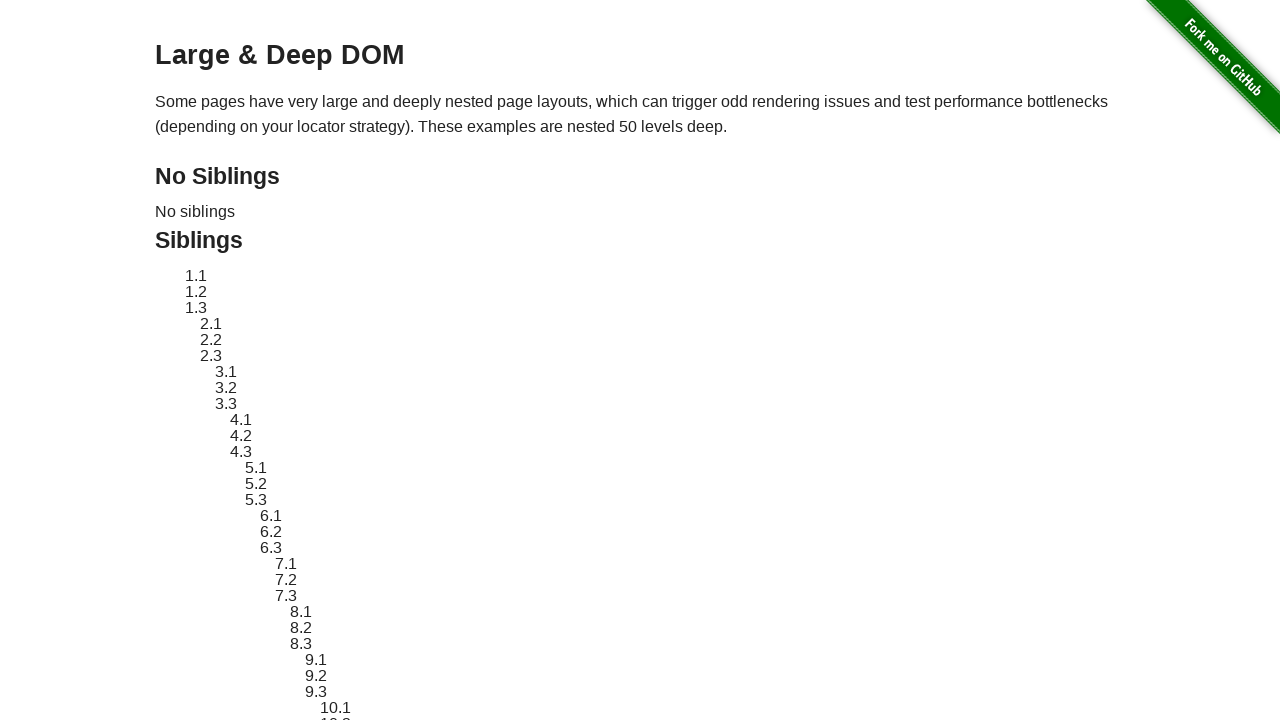

Page loaded and target element #sibling-2.3 is present
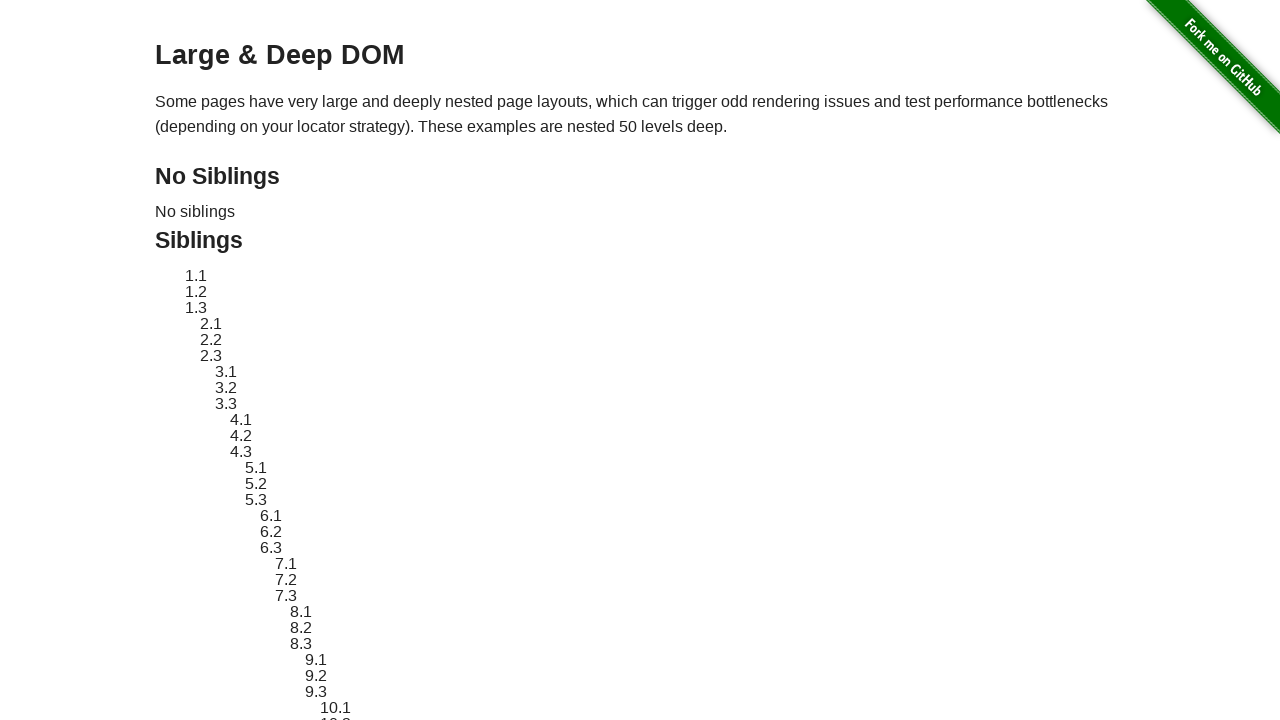

Retrieved original style attribute from element
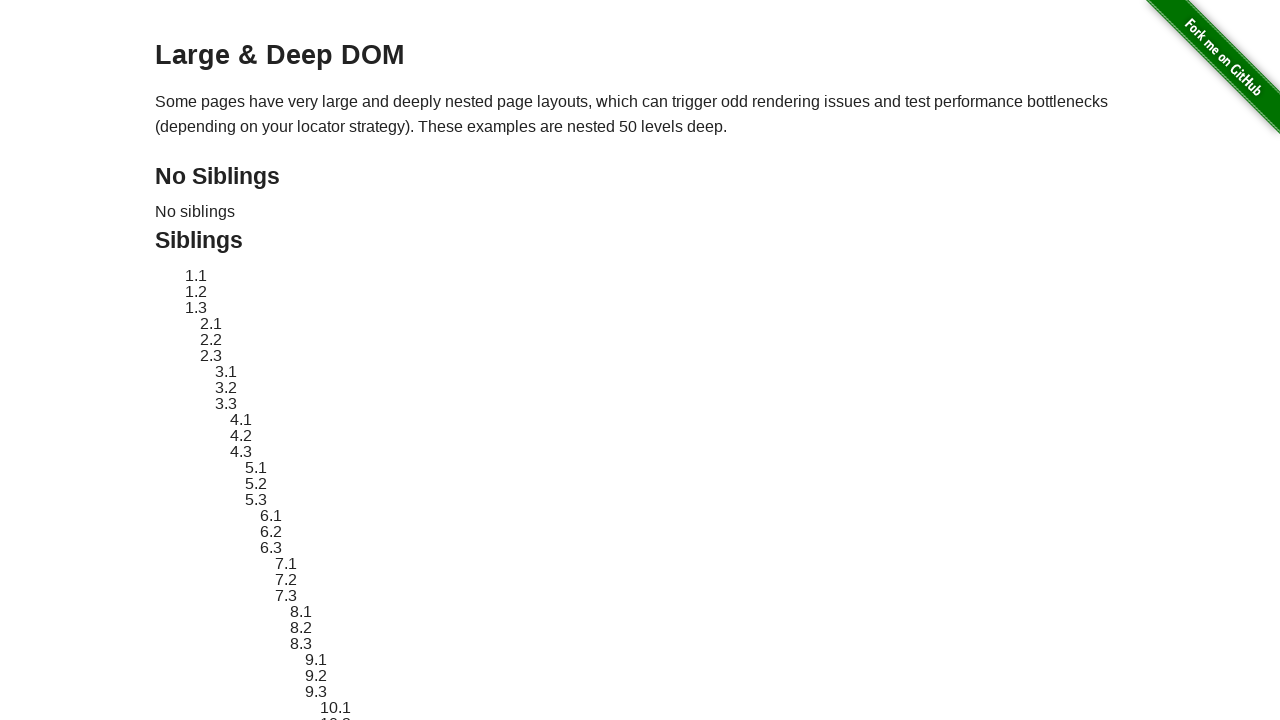

Applied red dashed border highlight style to element
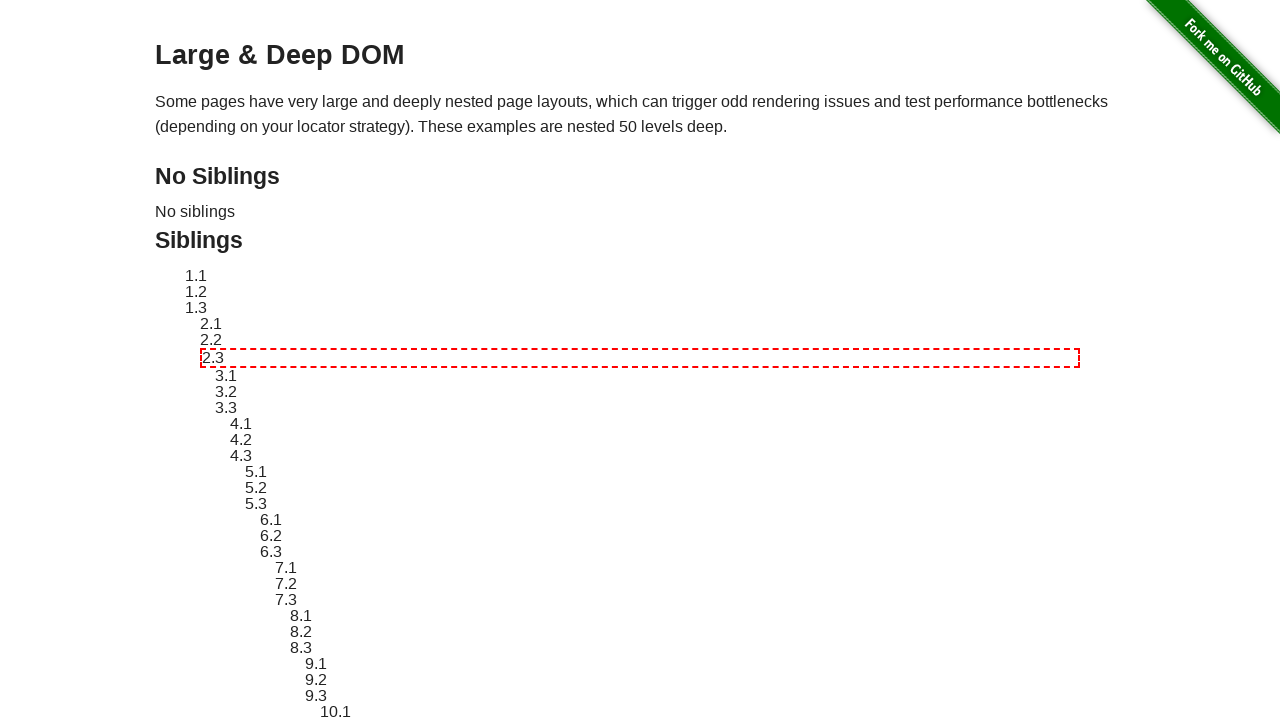

Waited 3 seconds for highlight to display
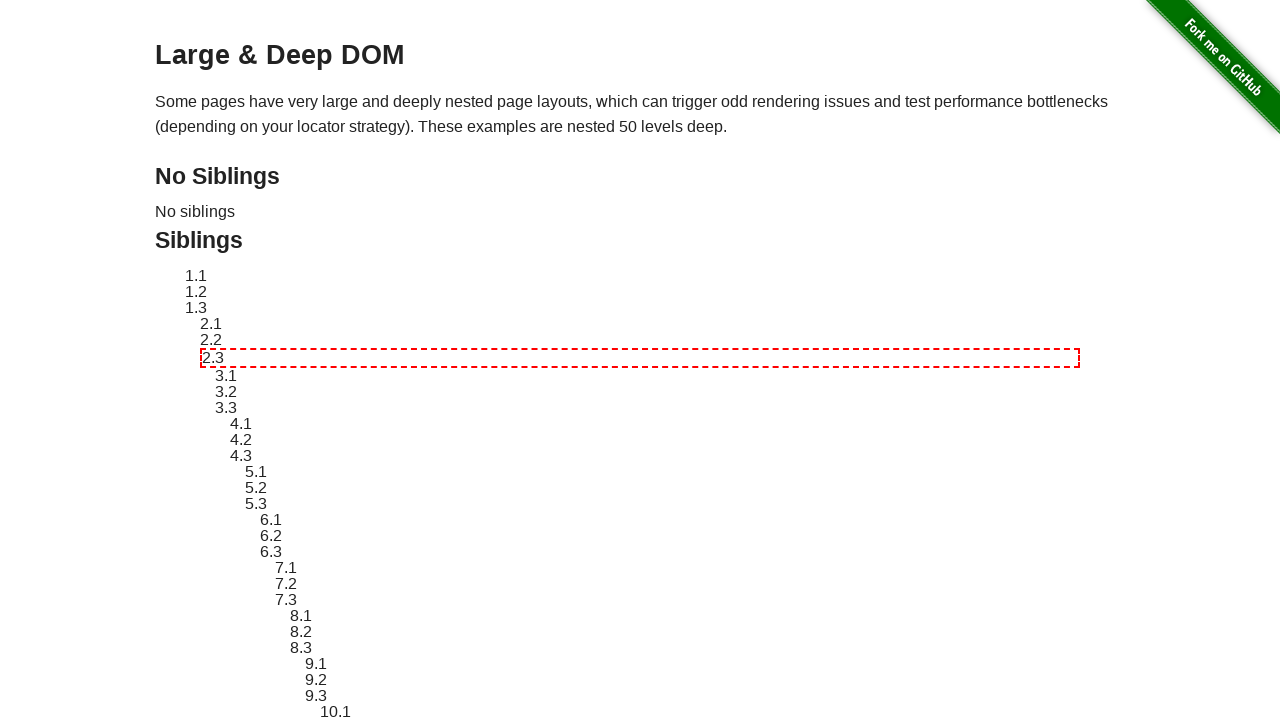

Reverted element style to original state
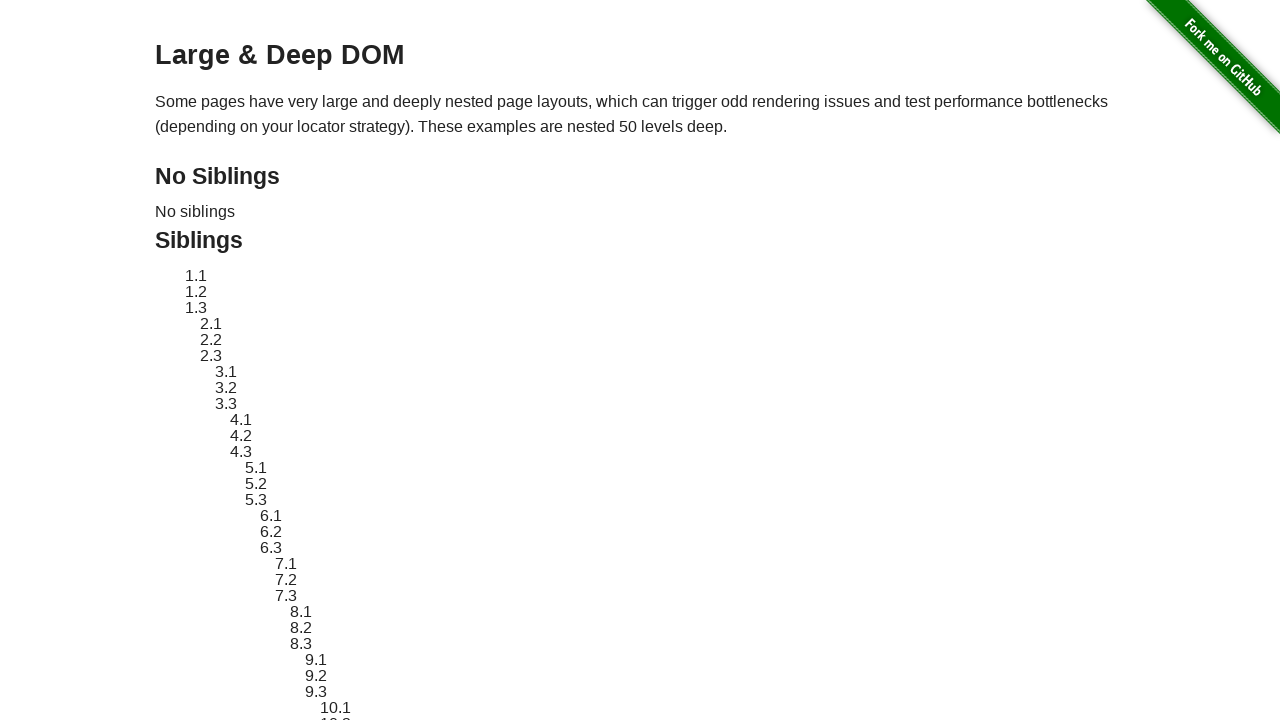

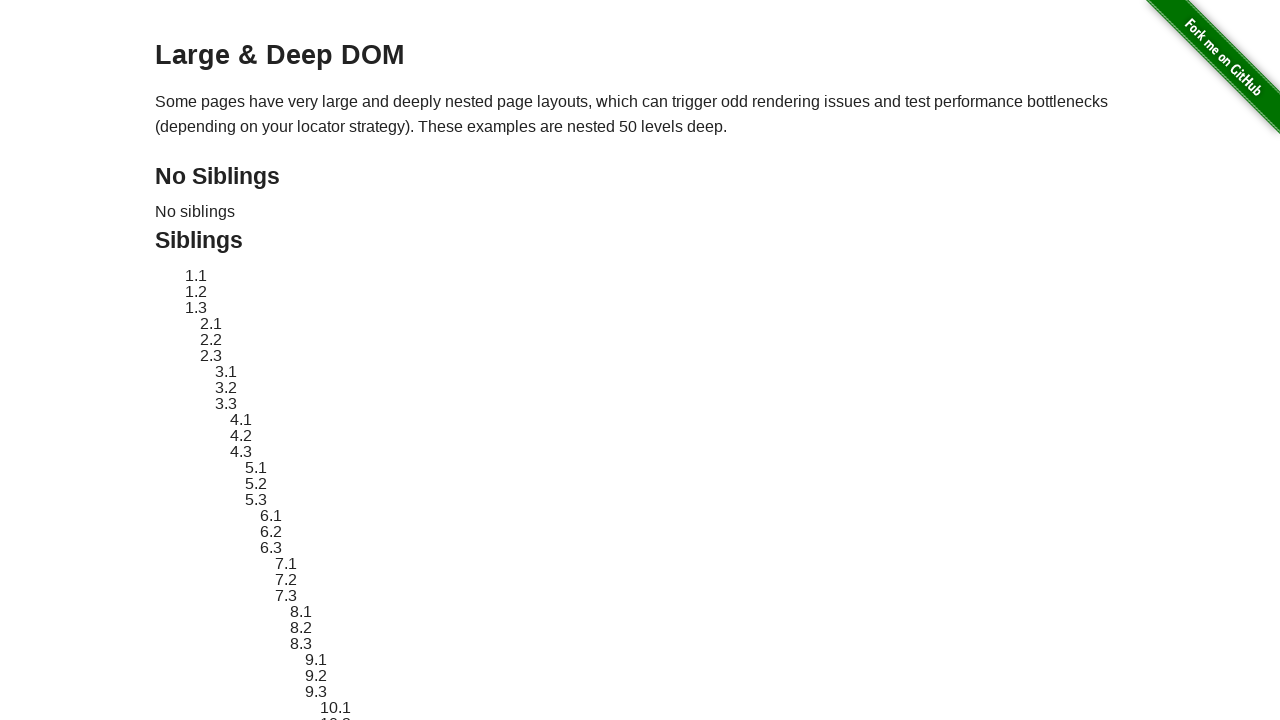